Tests JavaScript confirmation dialog handling by clicking a button that triggers a JS confirm popup and then dismissing the alert

Starting URL: https://the-internet.herokuapp.com/javascript_alerts

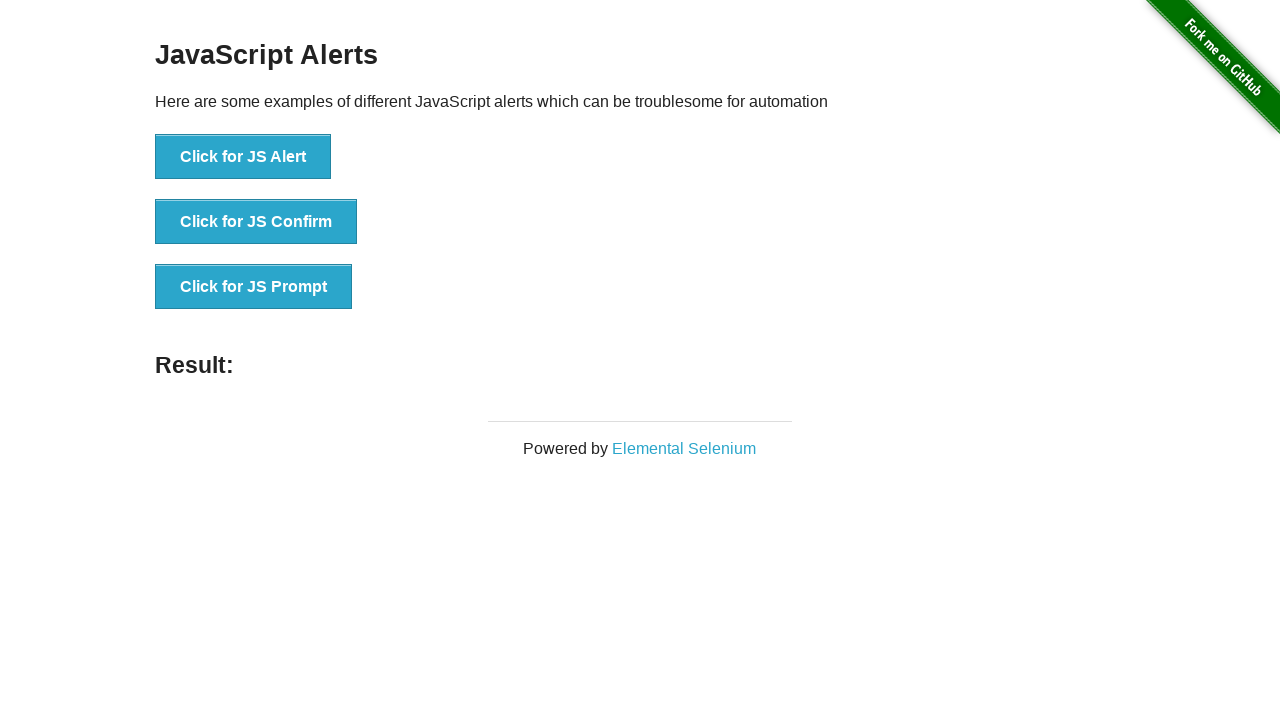

Clicked button to trigger JavaScript confirmation dialog at (256, 222) on button[onclick='jsConfirm()']
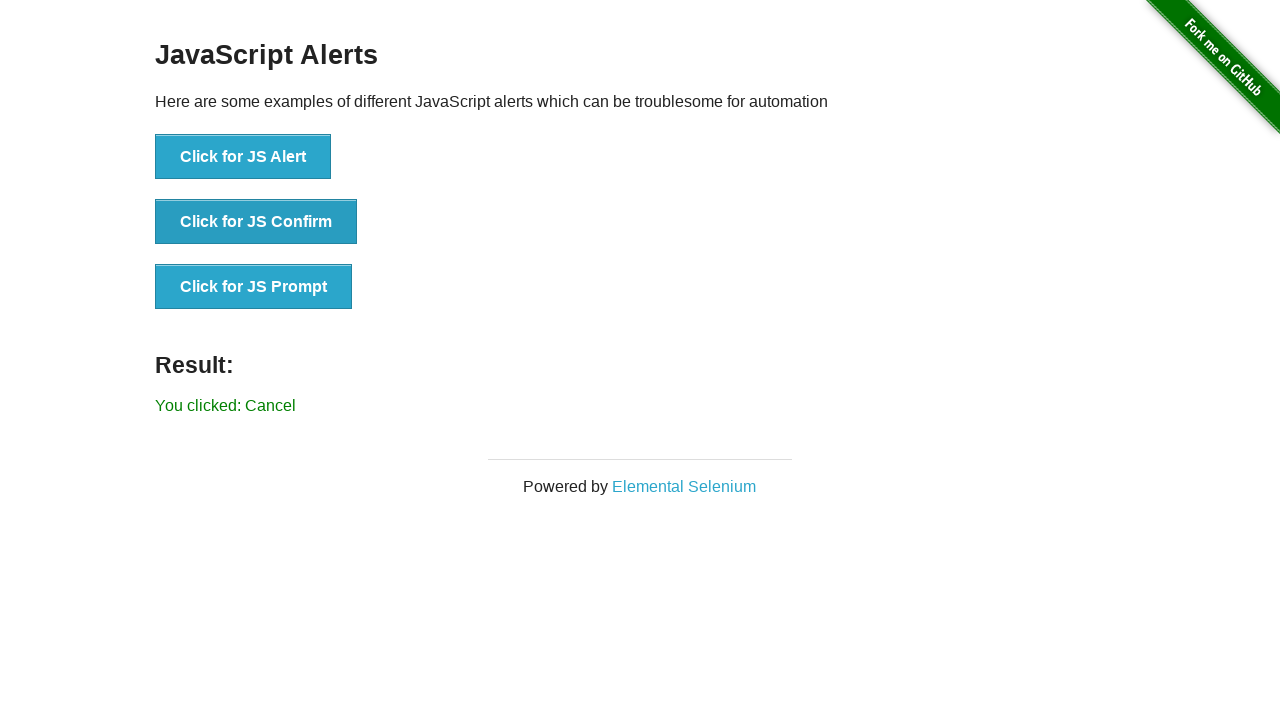

Registered dialog handler to dismiss confirmation dialogs
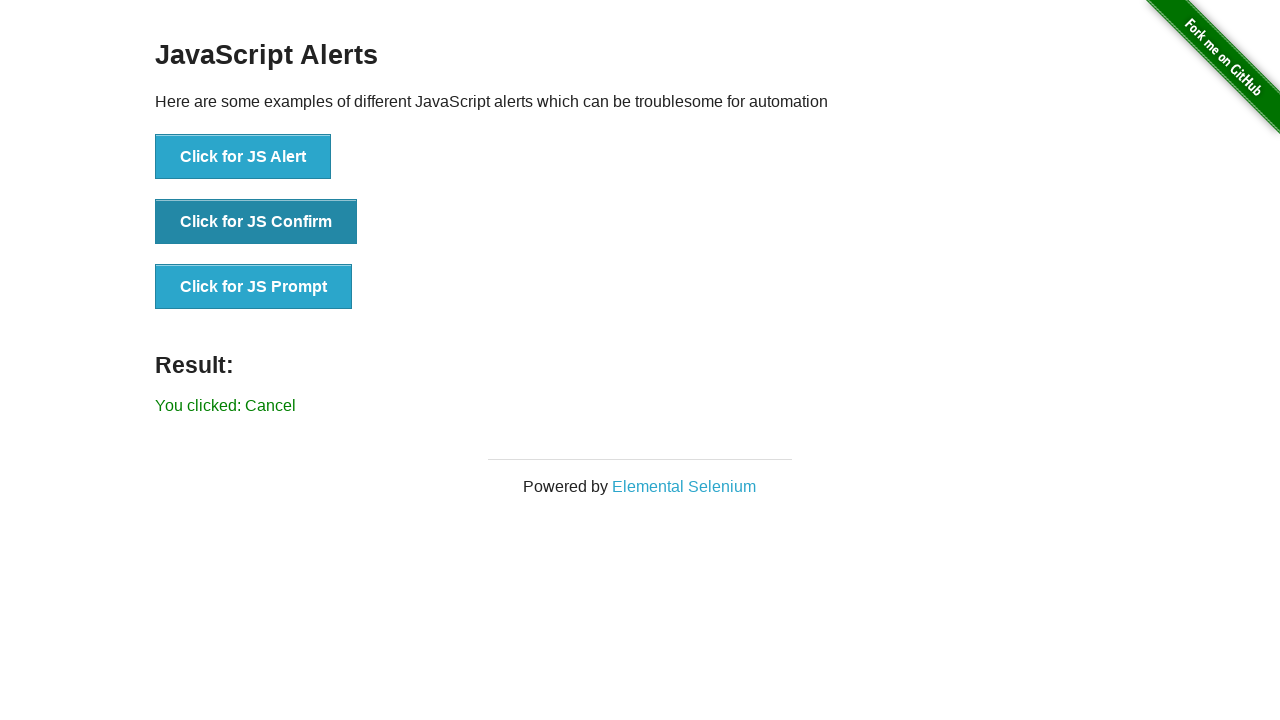

Registered one-time dialog handler to dismiss next confirmation dialog
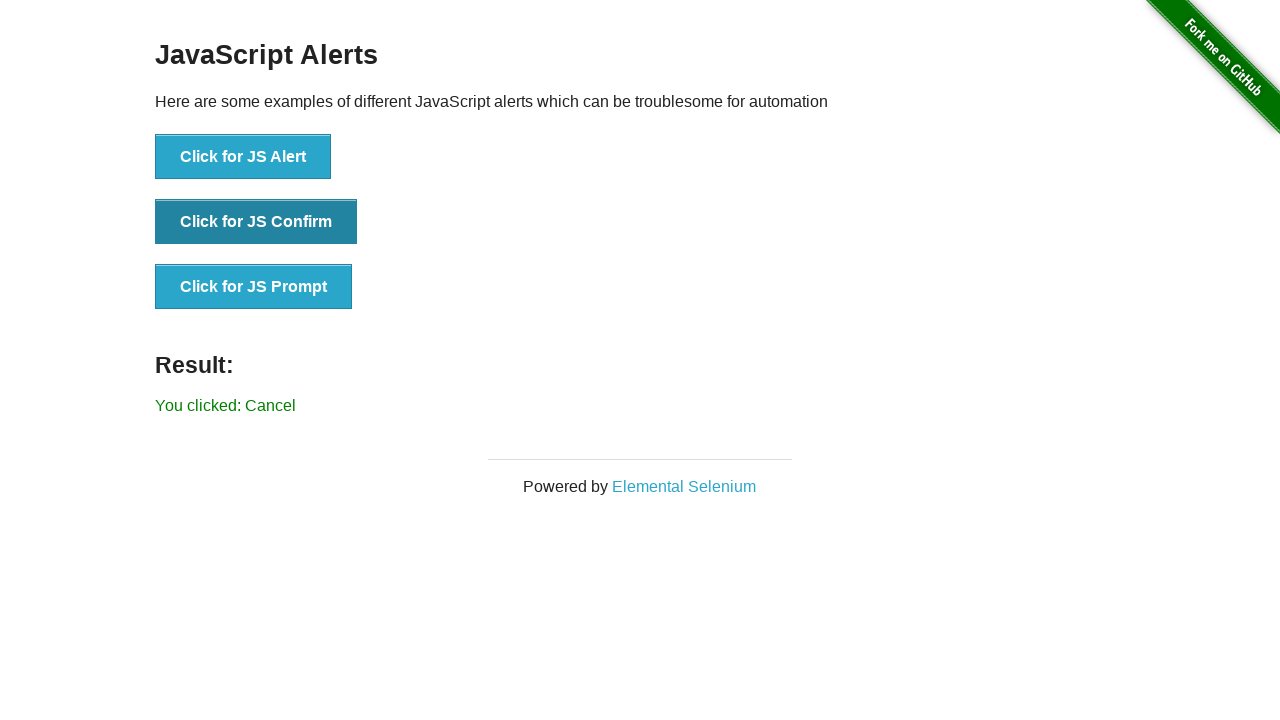

Clicked button to trigger JavaScript confirmation dialog and dismissed it at (256, 222) on button[onclick='jsConfirm()']
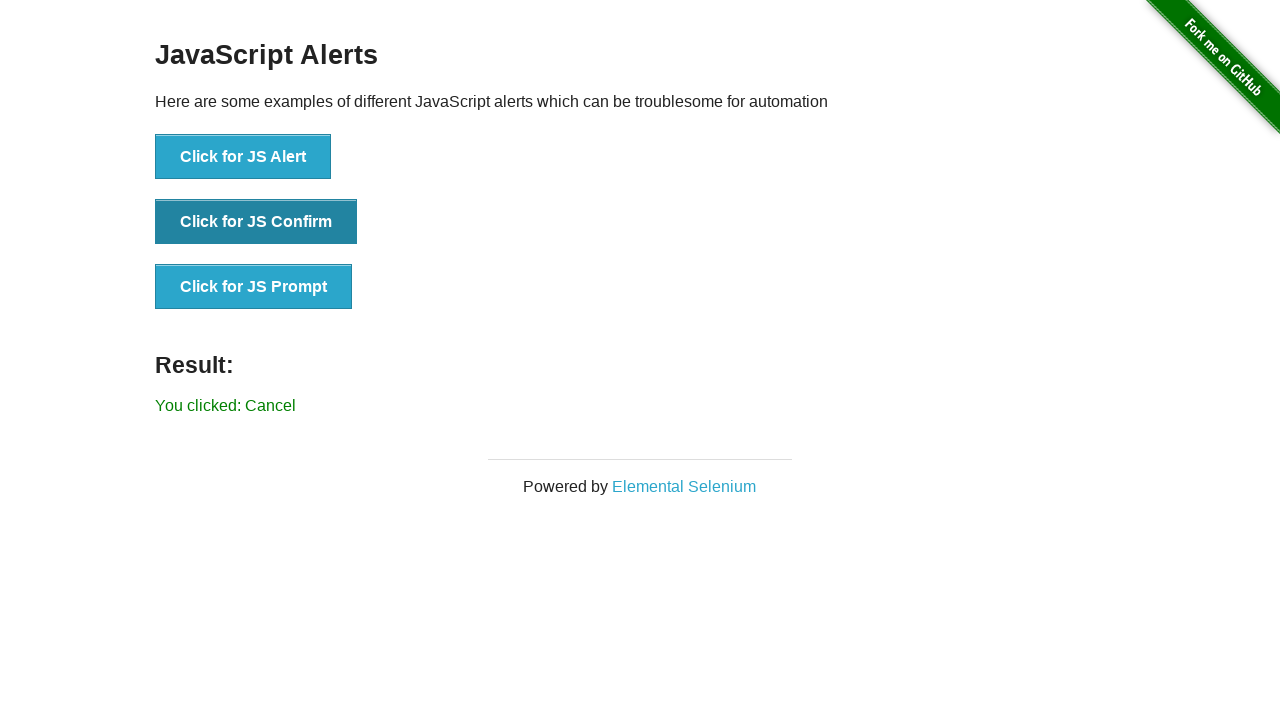

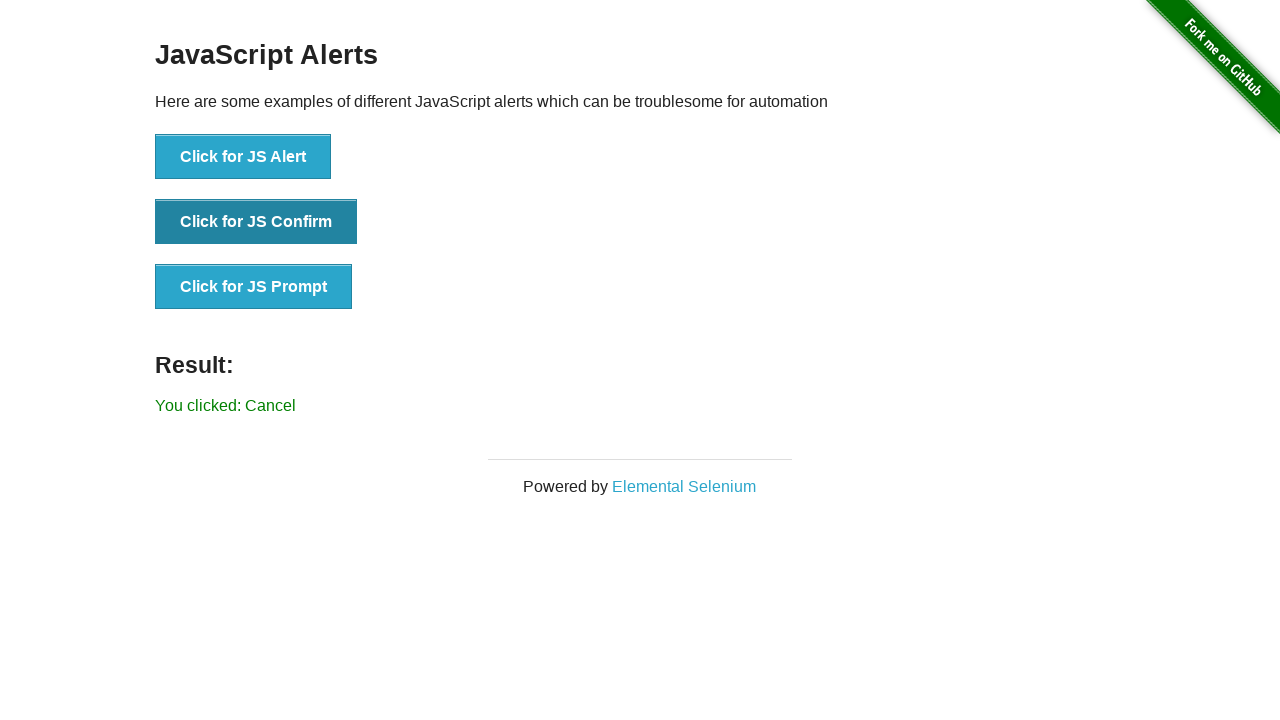